Tests an e-commerce grocery site by searching for products containing "ca", finding and adding "Cashews" to the cart, verifying the brand logo text, then proceeding through checkout to place an order.

Starting URL: https://rahulshettyacademy.com/seleniumPractise/#/

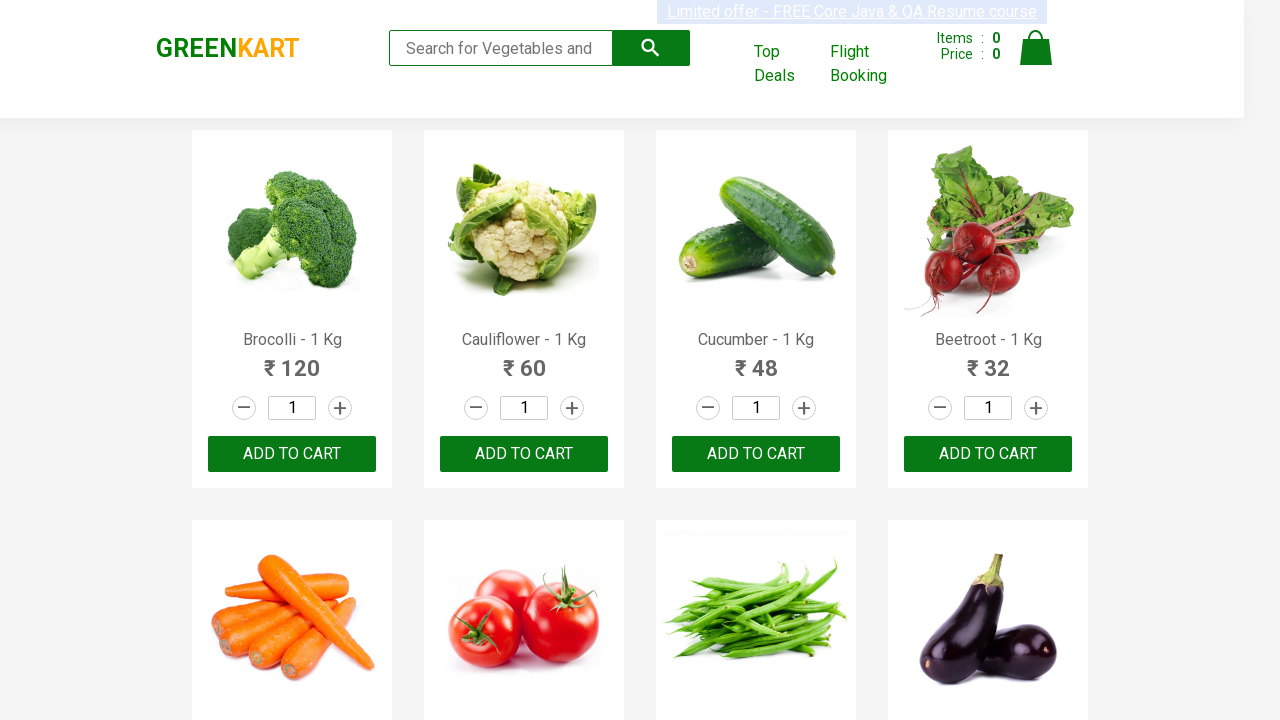

Filled search box with 'ca' to filter products on .search-keyword
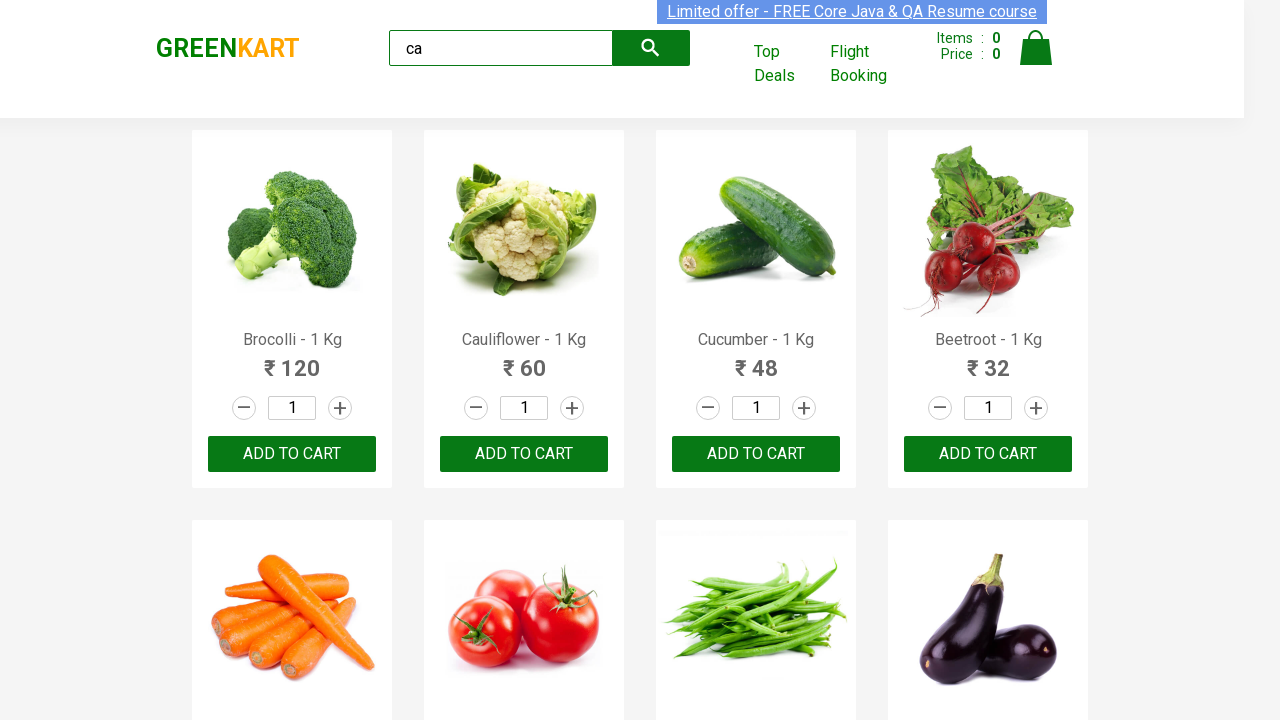

Waited for products to filter
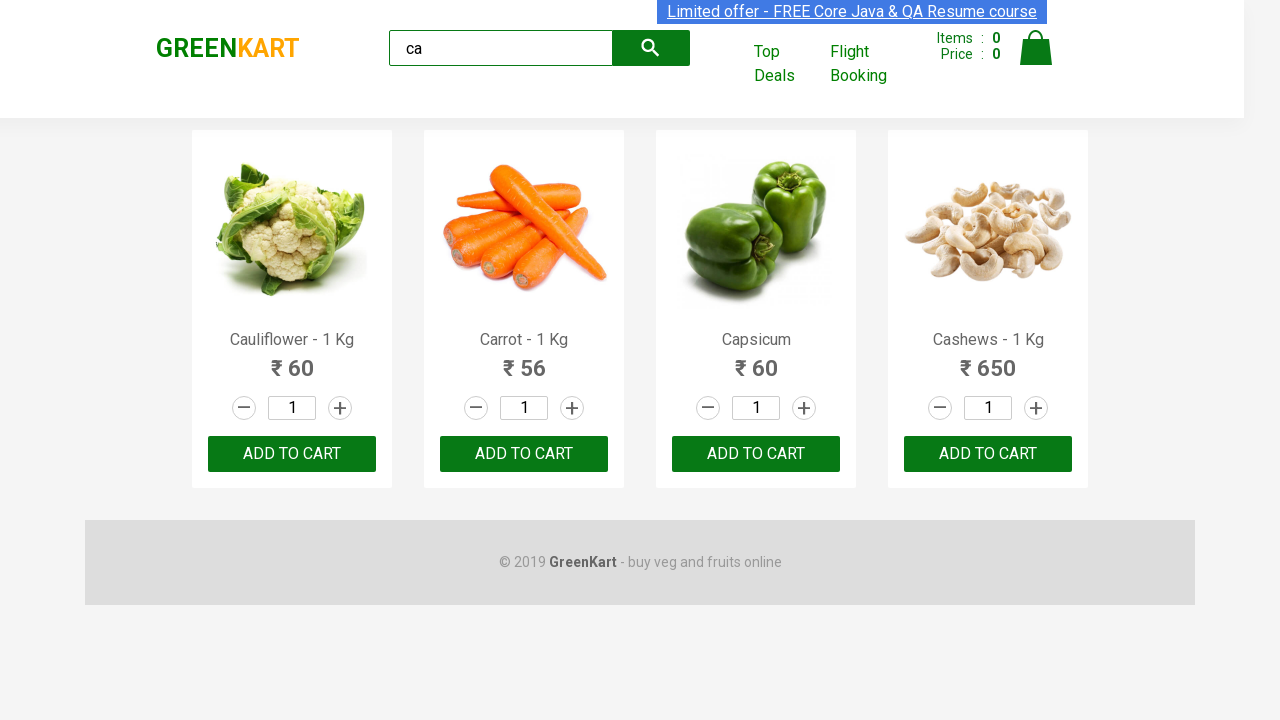

Visible products appeared on page
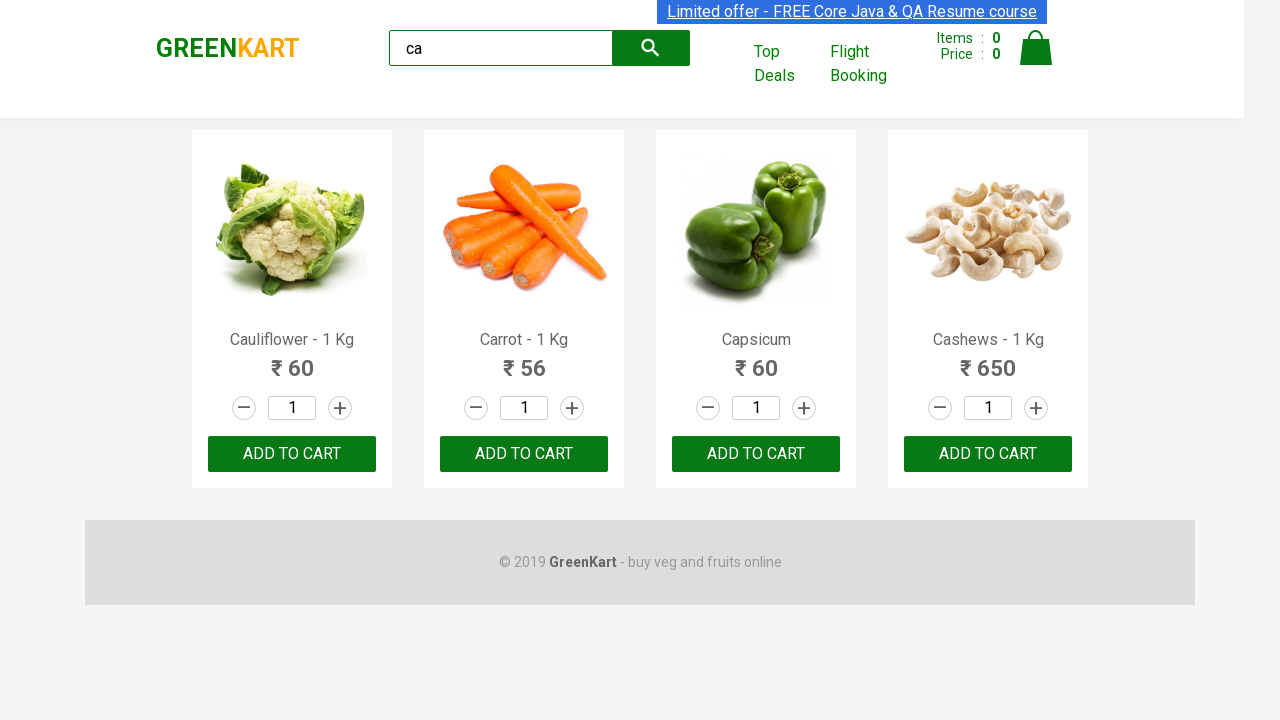

Retrieved list of filtered products
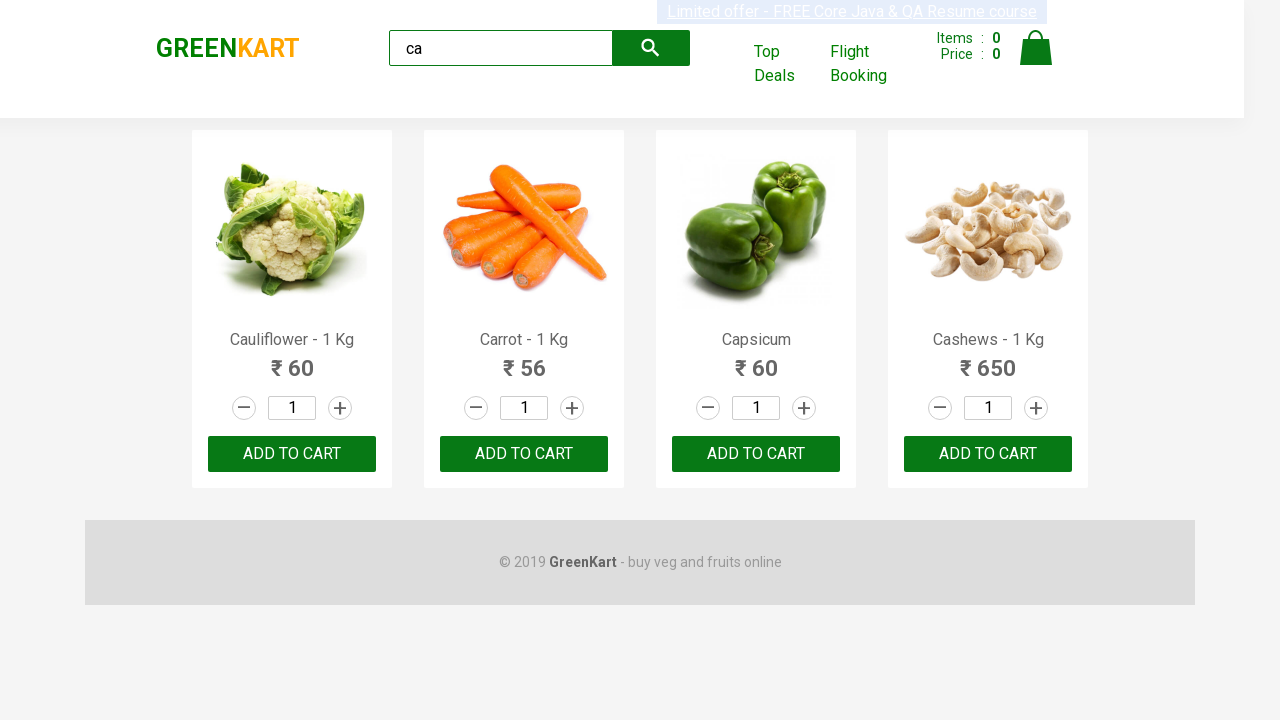

Found and clicked 'Add to Cart' button for Cashews at (988, 454) on .products .product >> nth=3 >> button
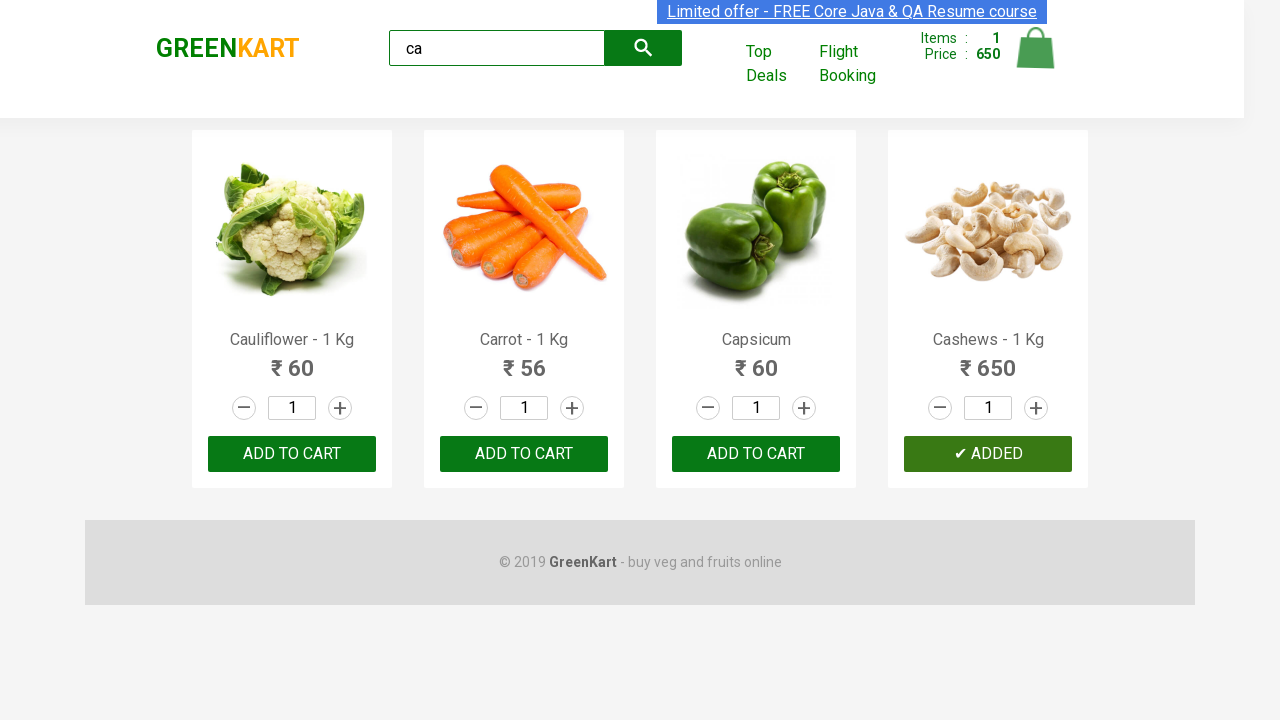

Brand logo (GREENKART) verified on page
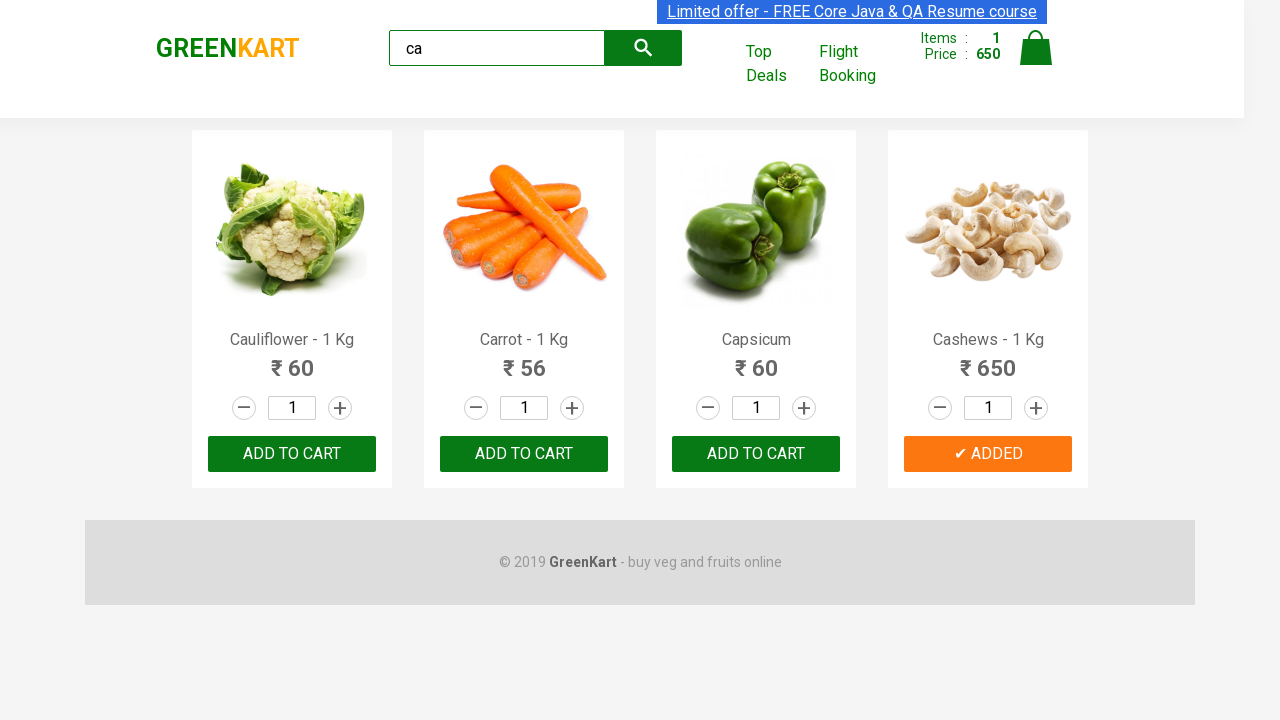

Clicked on cart icon to view cart at (1036, 48) on .cart-icon > img
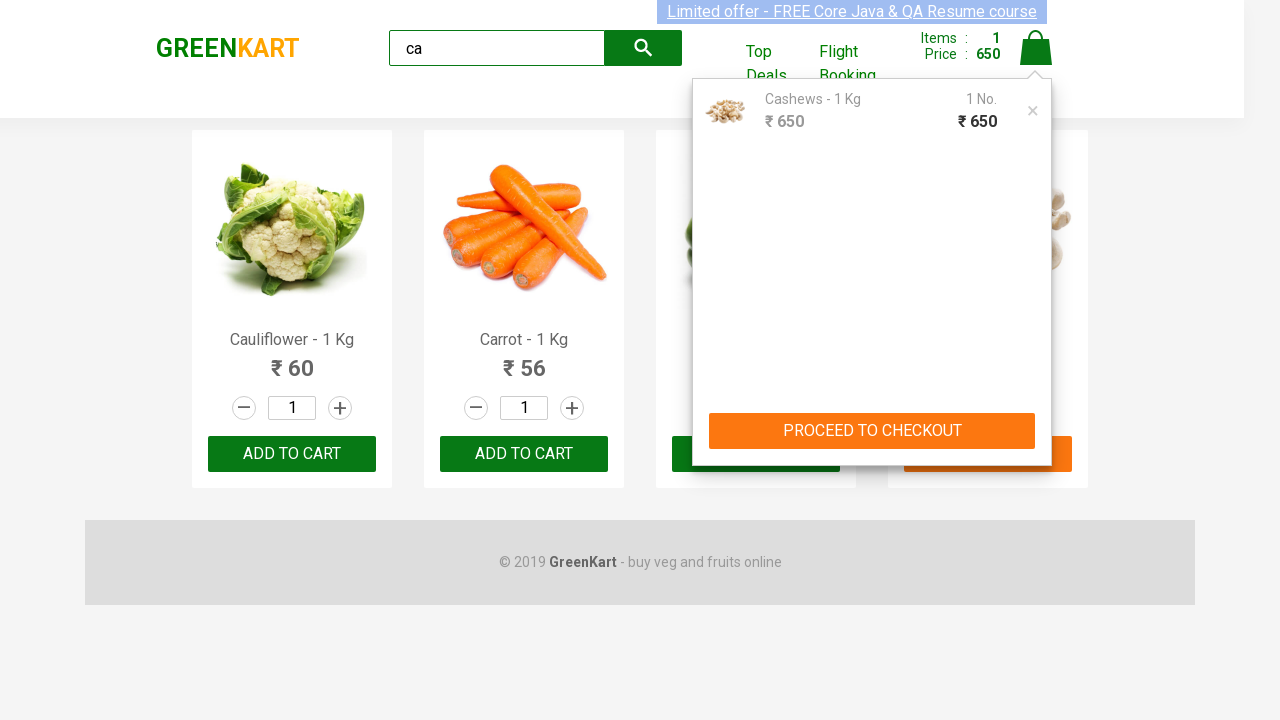

Clicked 'PROCEED TO CHECKOUT' button at (872, 431) on text=PROCEED TO CHECKOUT
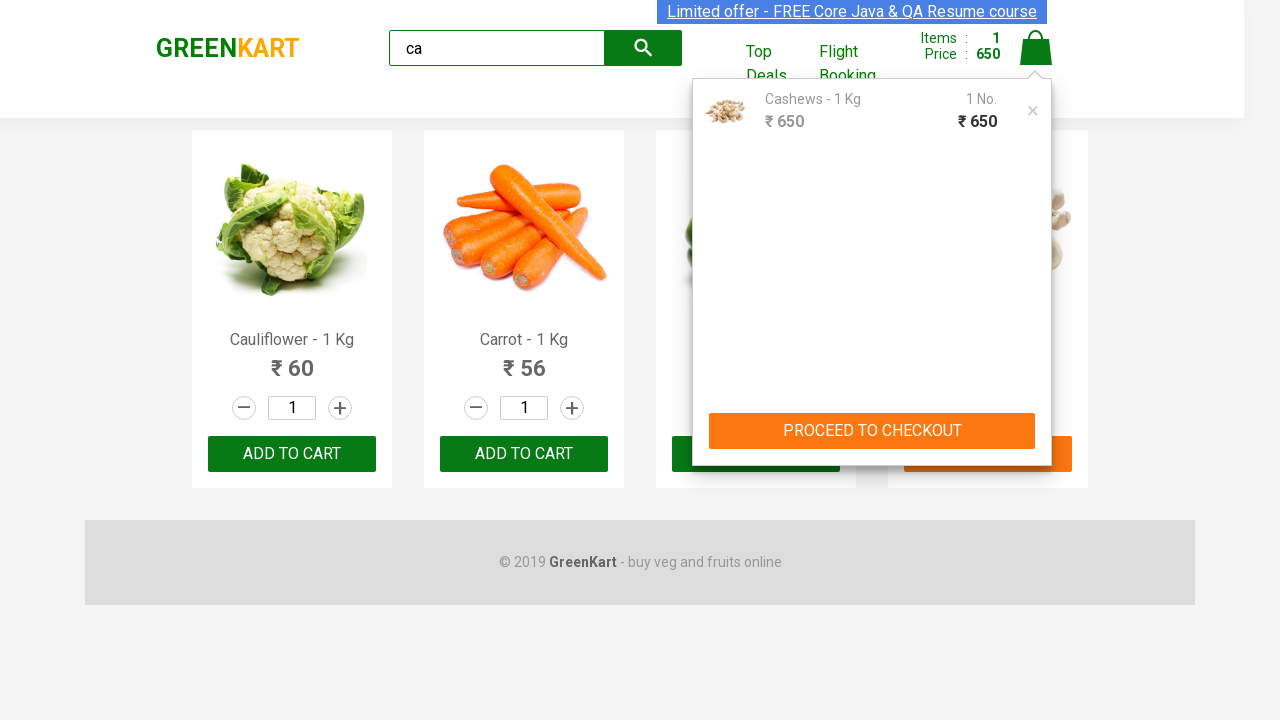

Clicked 'Place Order' button to complete purchase at (1036, 420) on text=Place Order
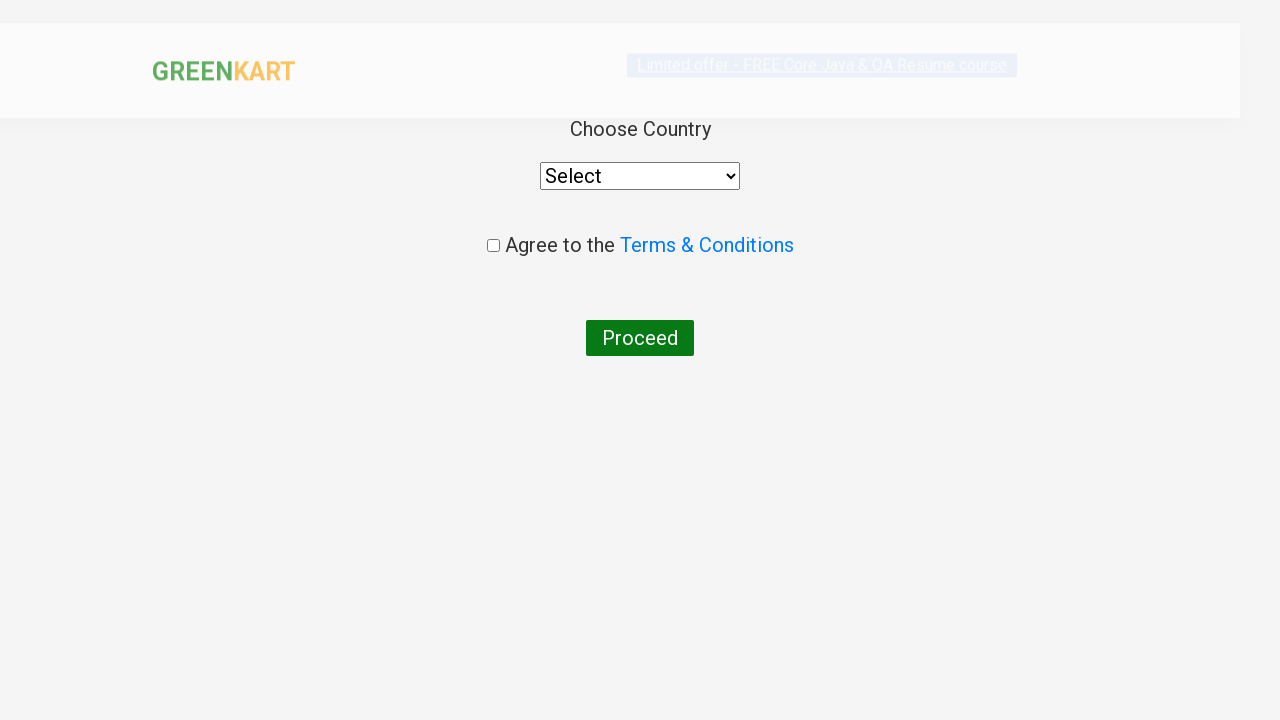

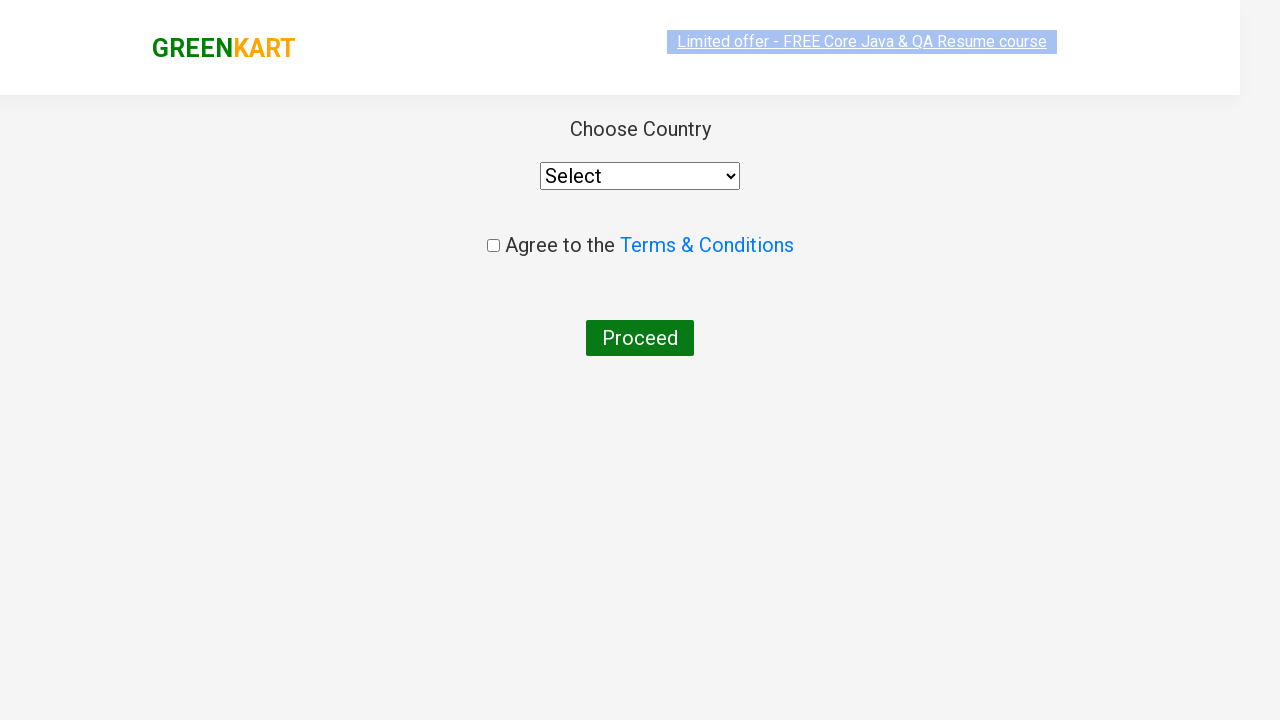